Tests dynamic loading with 3 second wait - clicks start button, waits 3 seconds, then verifies the Hello World text

Starting URL: https://automationfc.github.io/dynamic-loading/

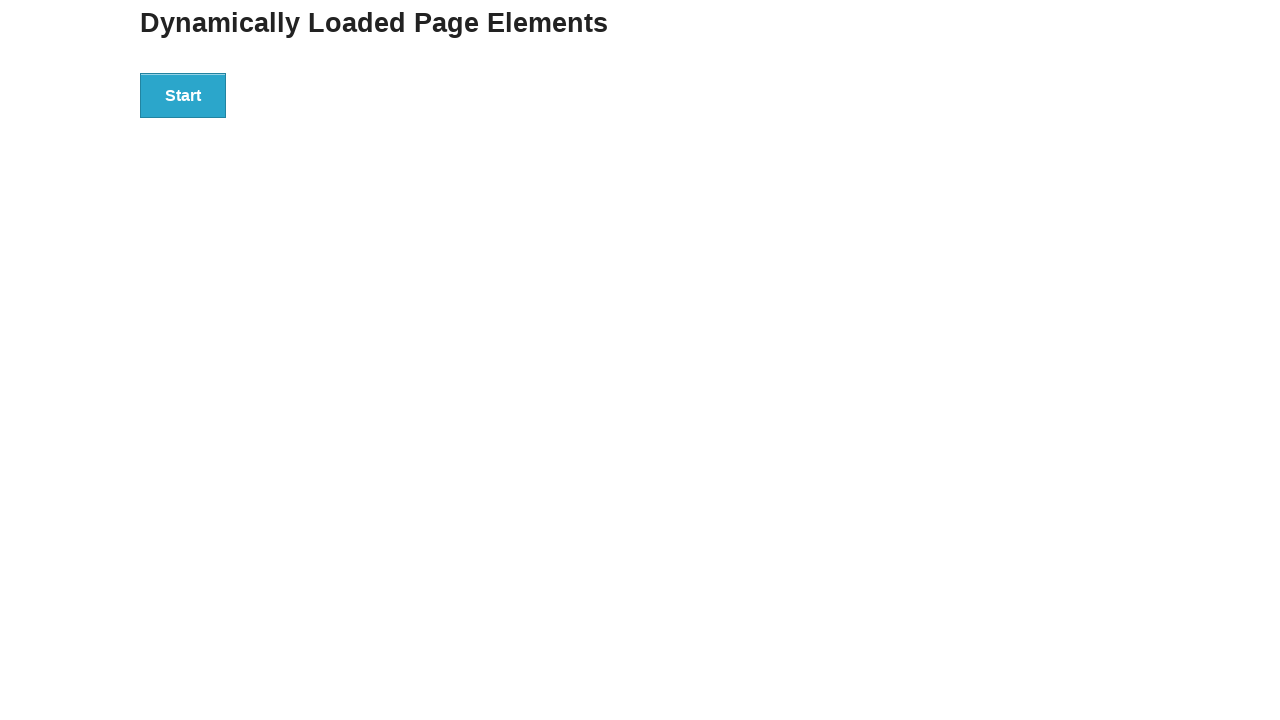

Clicked the start button at (183, 95) on div#start>button
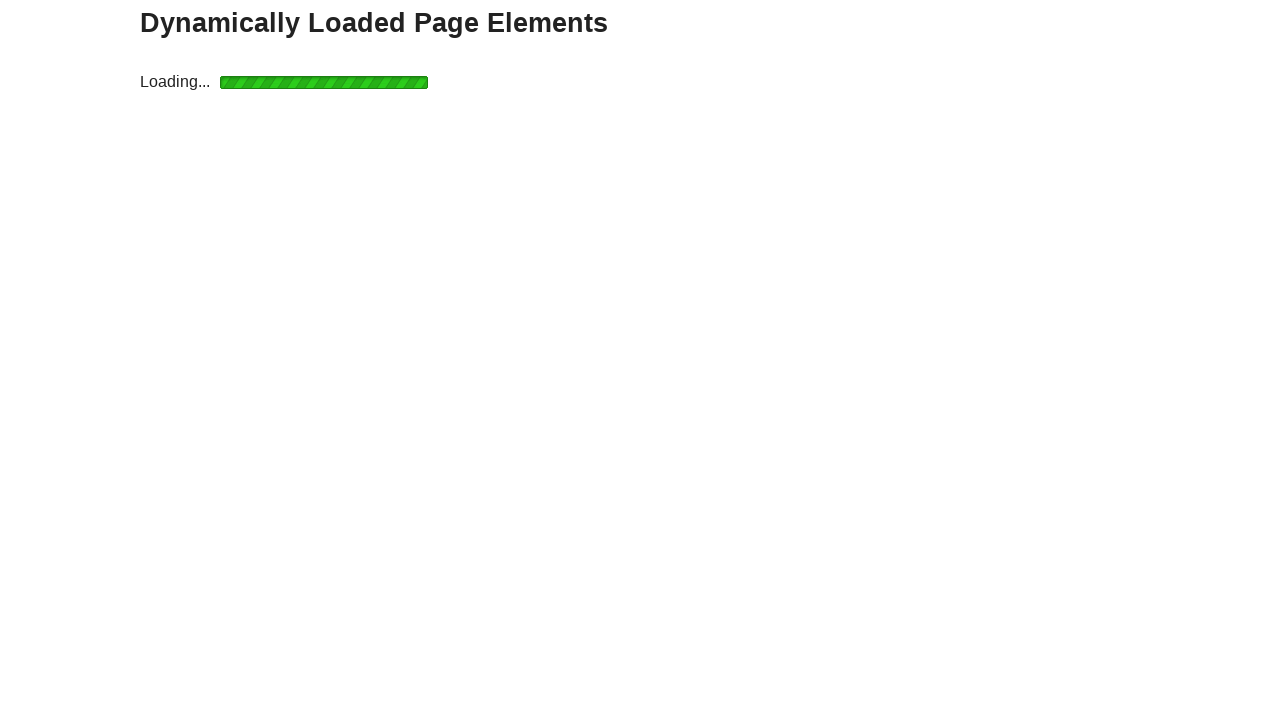

Waited 3 seconds for dynamic loading to complete
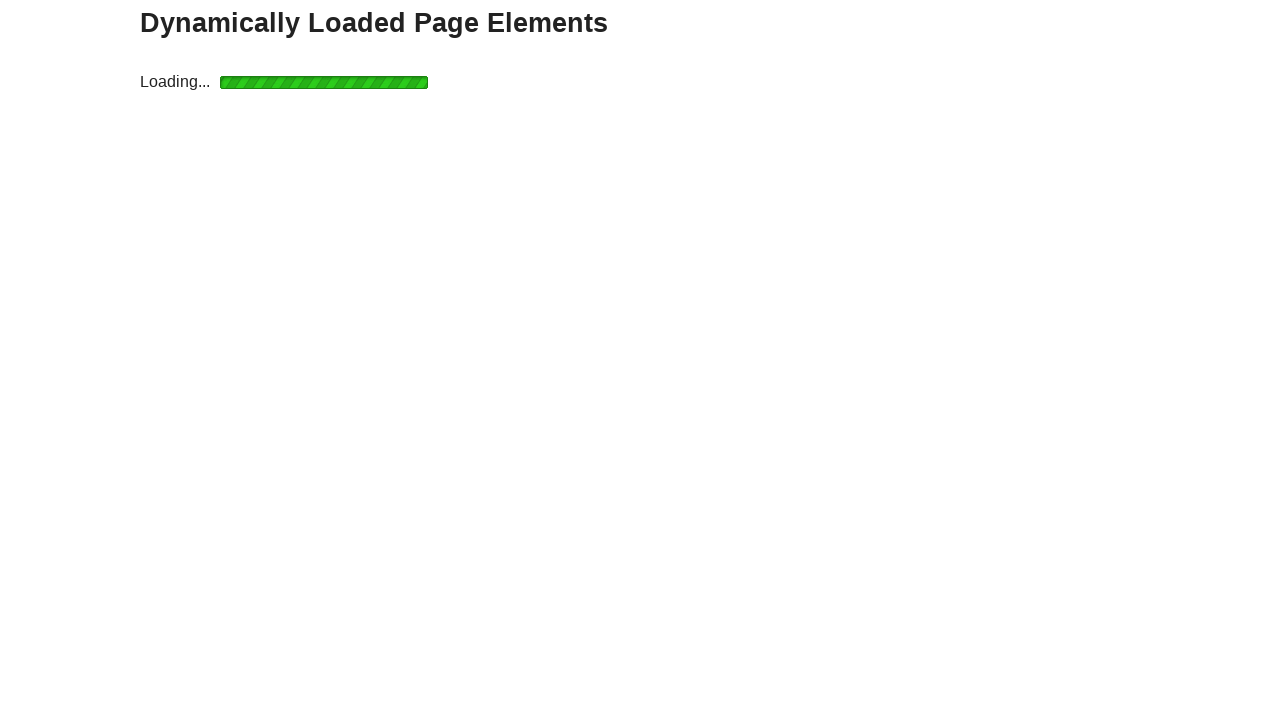

Verified that 'Hello World!' text appears after loading
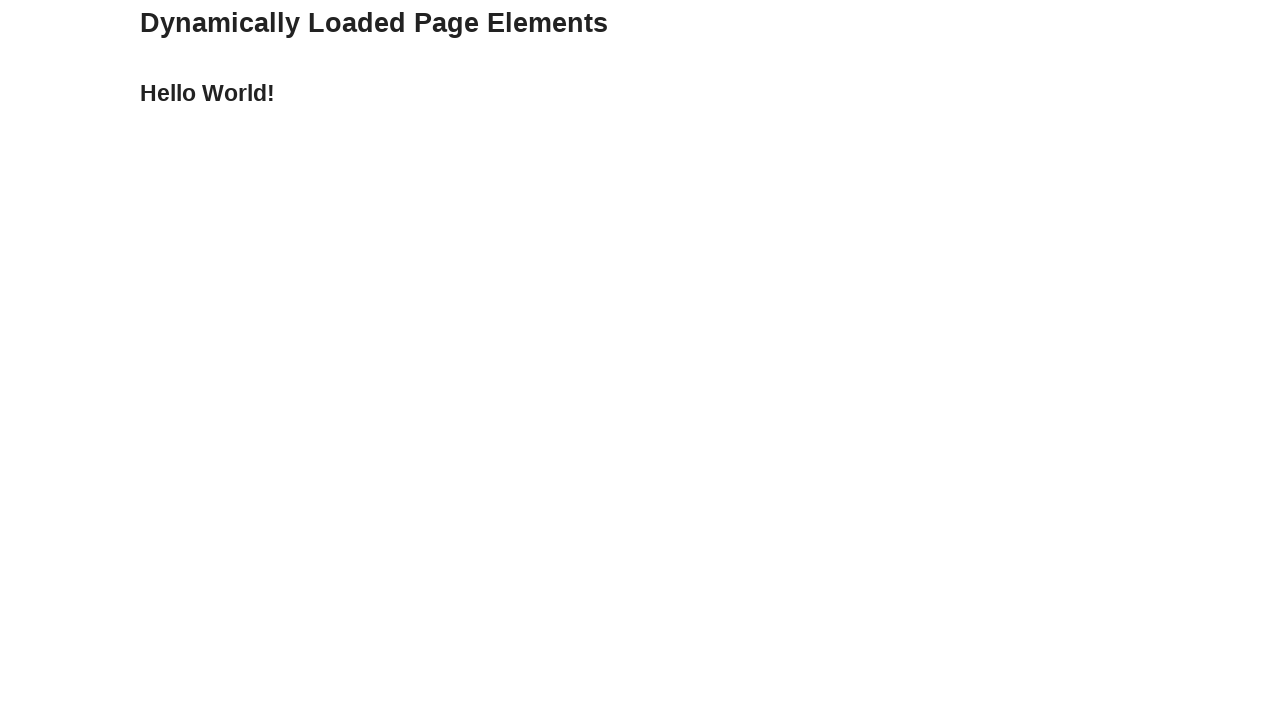

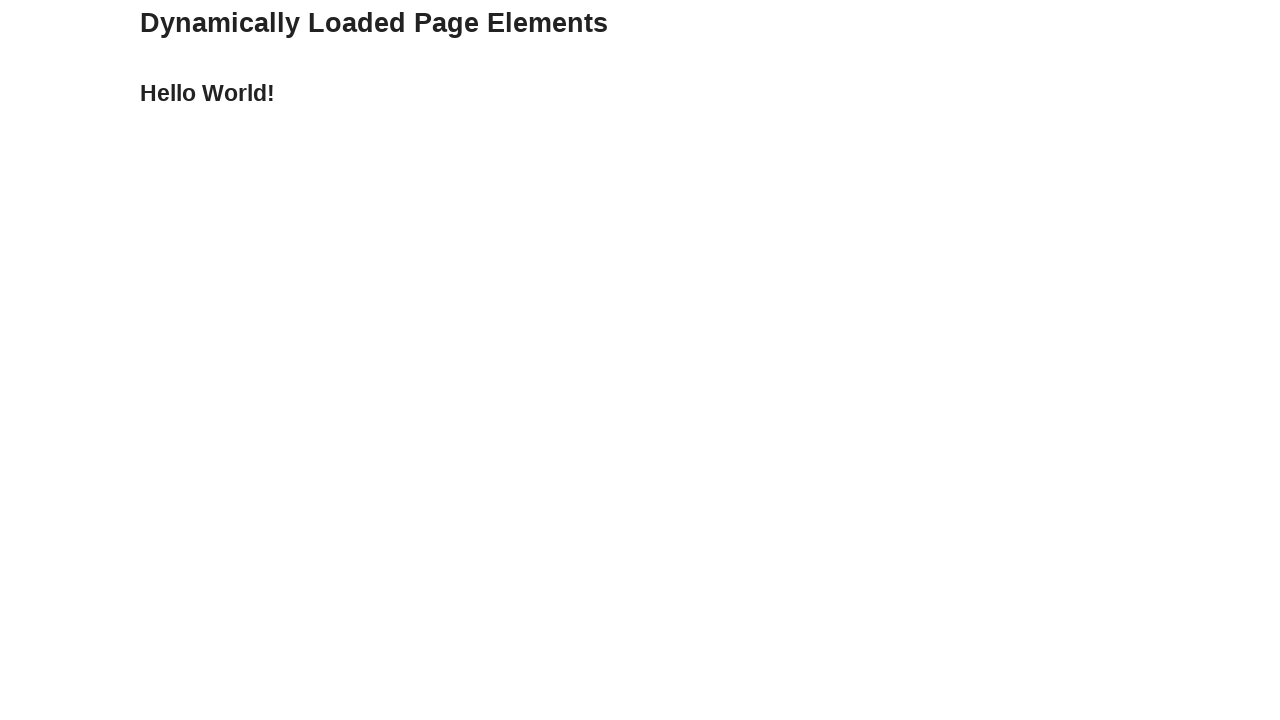